Tests visibility toggle and dialog handling by hiding a text element and accepting a confirmation dialog popup

Starting URL: https://rahulshettyacademy.com/AutomationPractice/

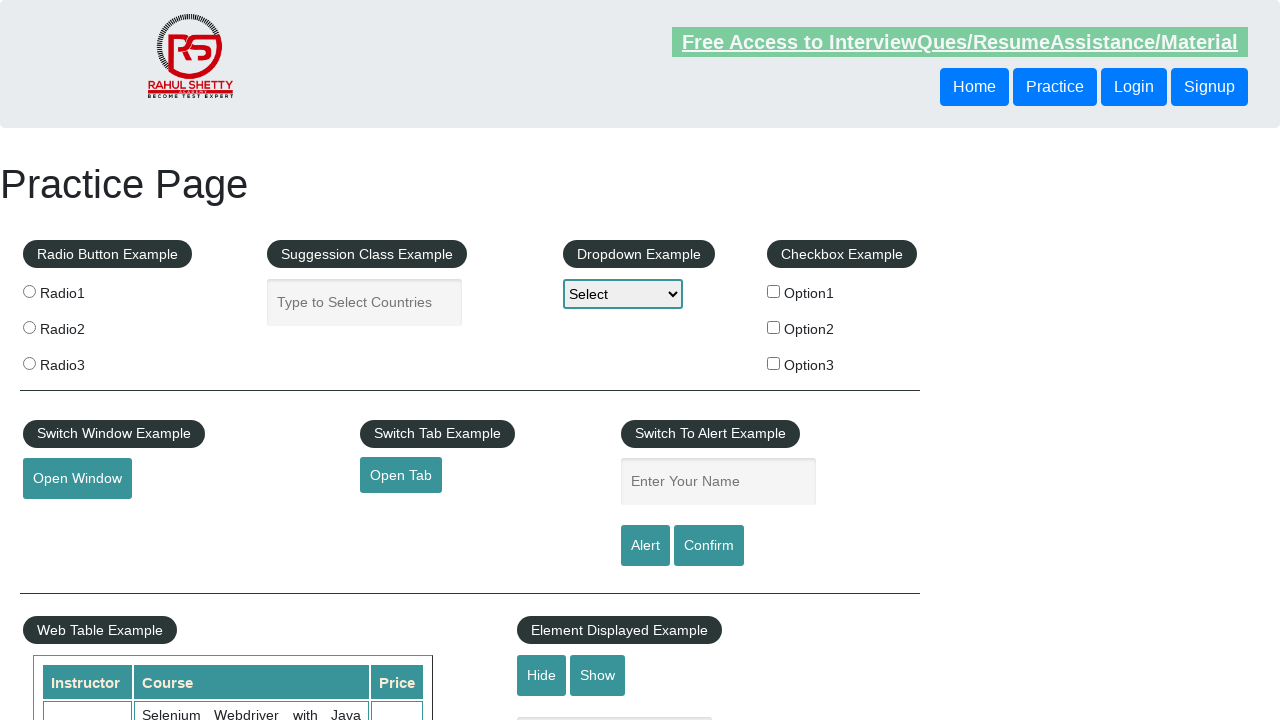

Verified text element is initially visible
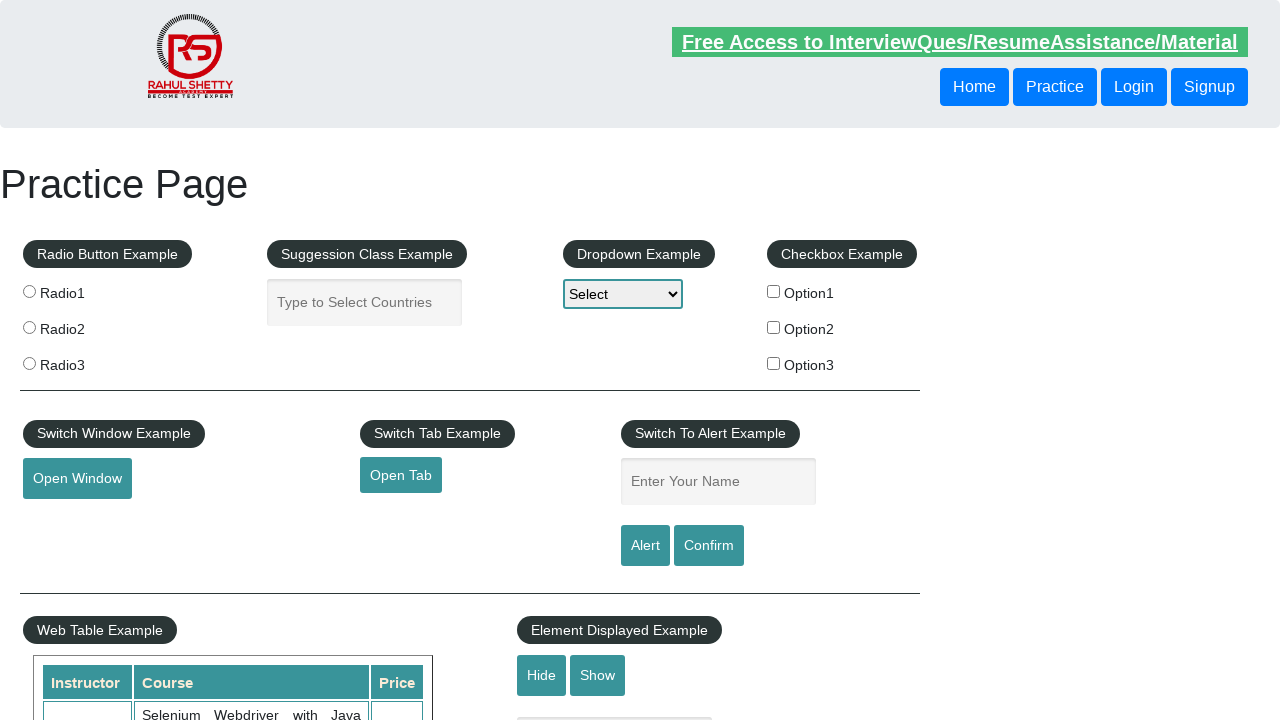

Clicked hide button to toggle text visibility at (542, 675) on #hide-textbox
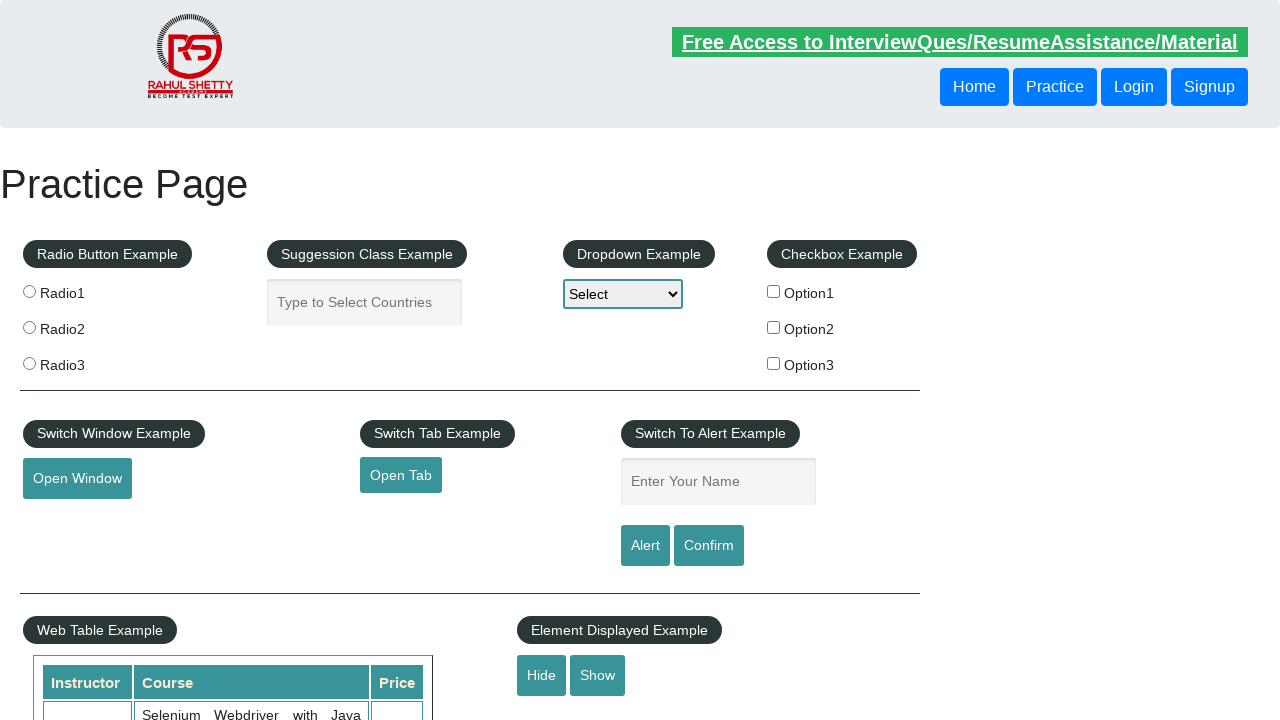

Verified text element is now hidden after clicking hide button
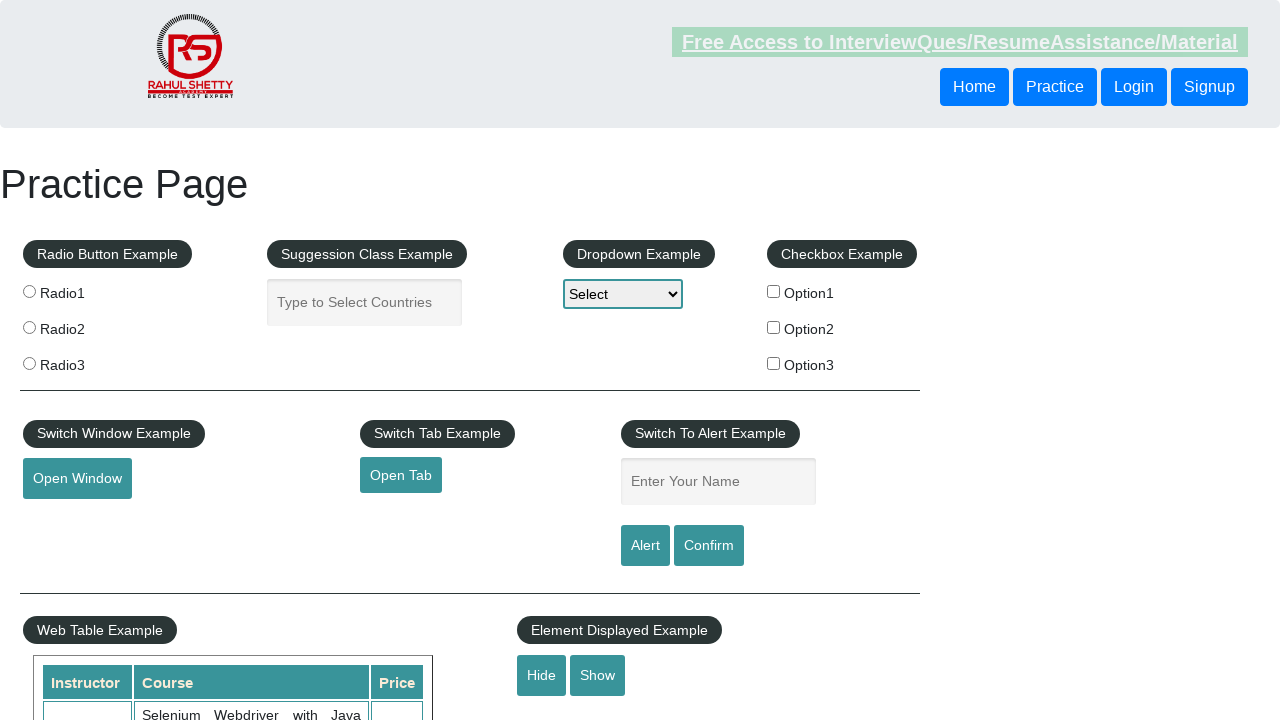

Set up dialog handler to automatically accept confirmation dialogs
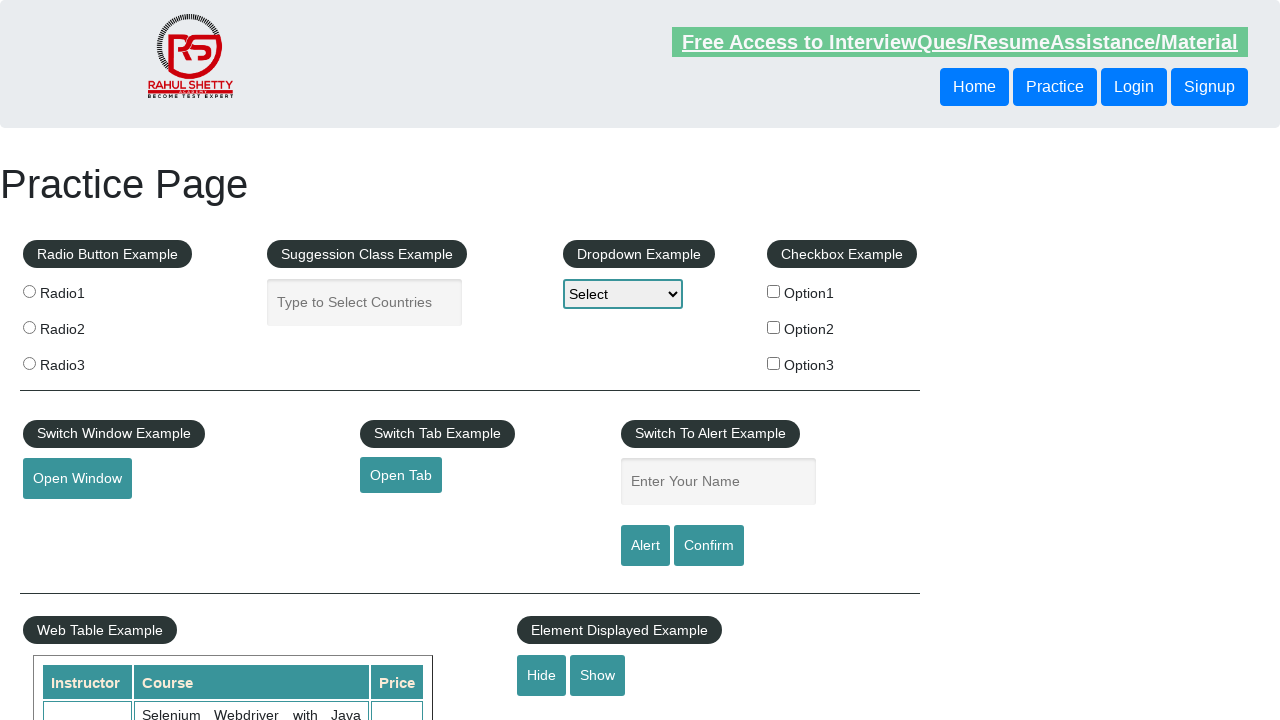

Clicked confirm button which triggered and accepted a confirmation dialog at (709, 546) on #confirmbtn
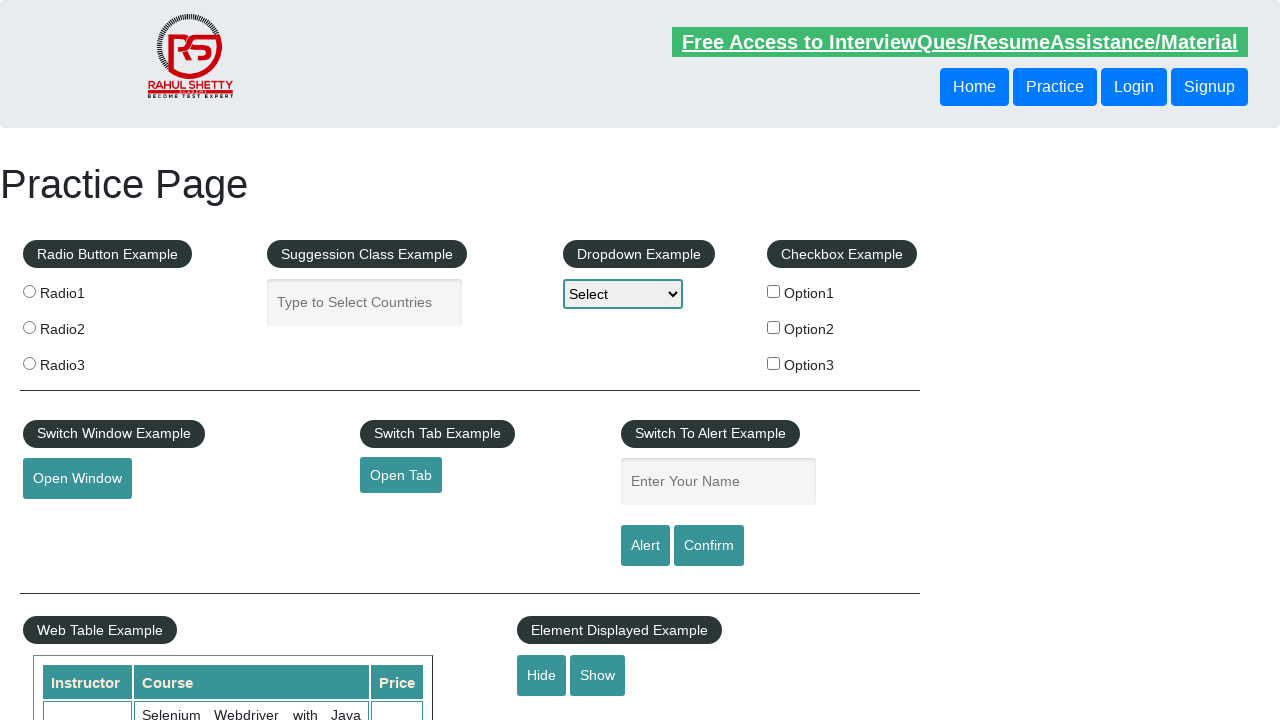

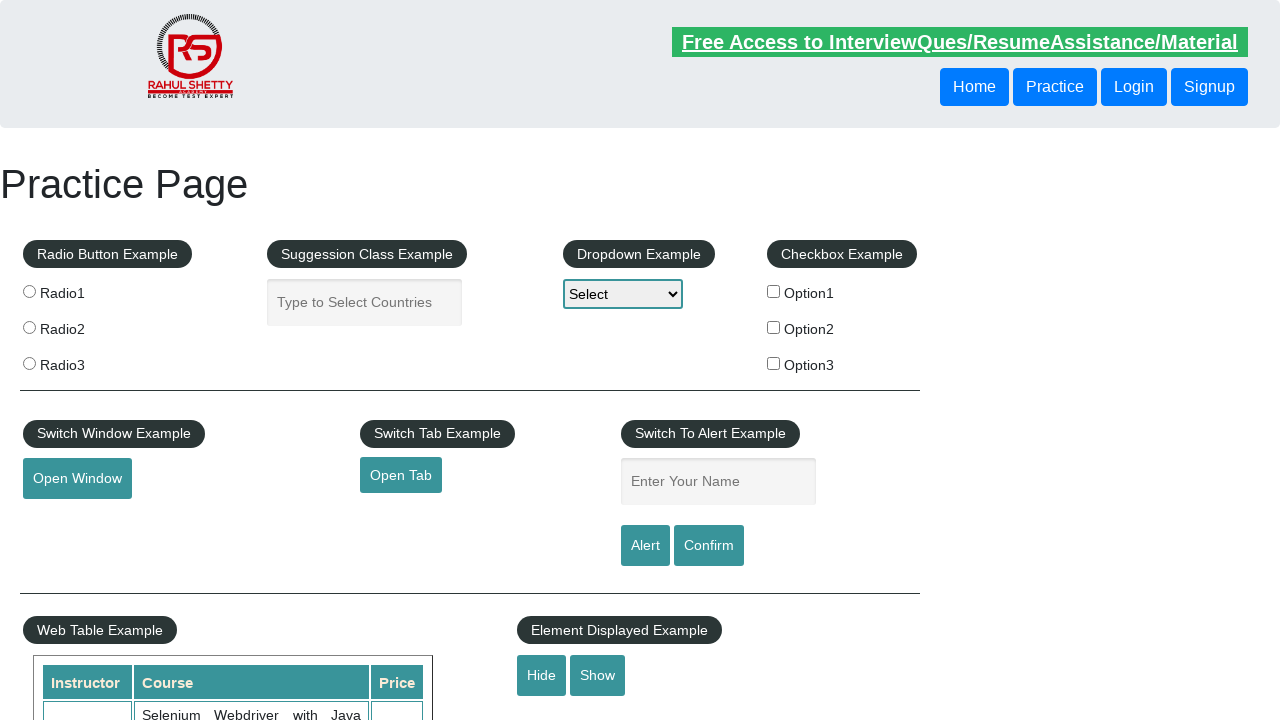